Tests checkbox functionality by navigating to the checkboxes page and clicking the first checkbox to select it.

Starting URL: http://the-internet.herokuapp.com/

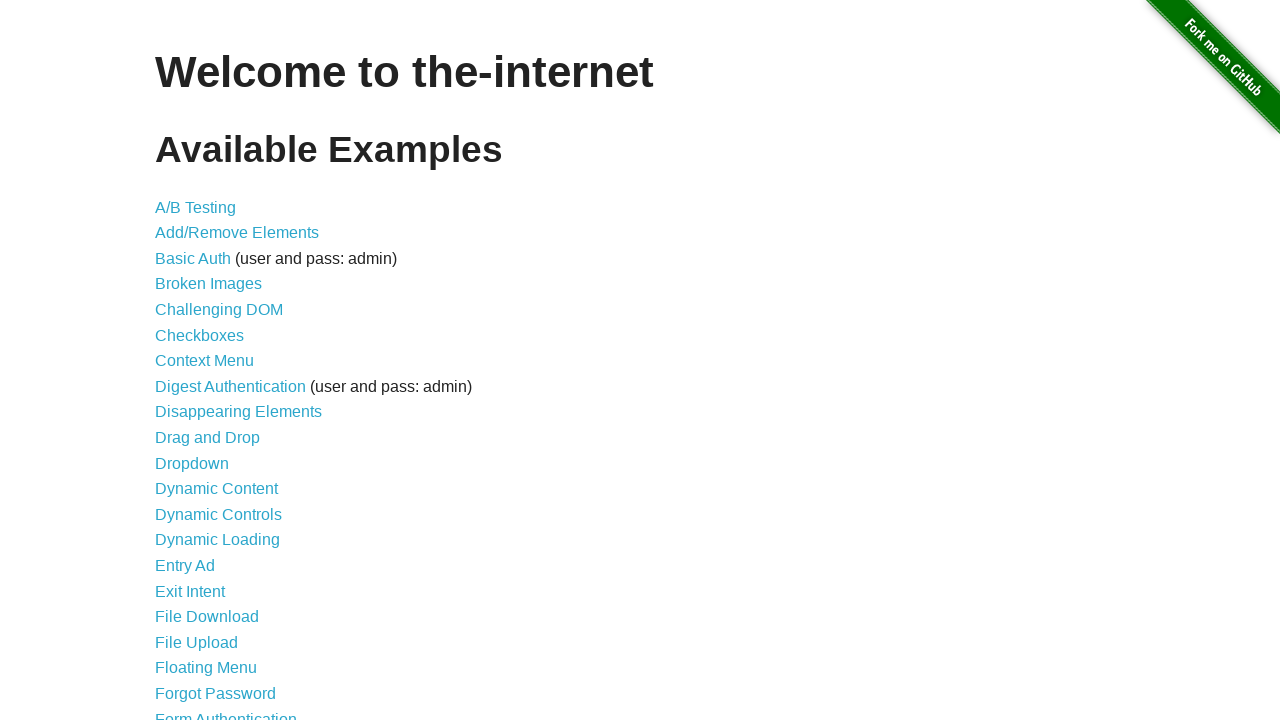

Navigated to the-internet.herokuapp.com home page
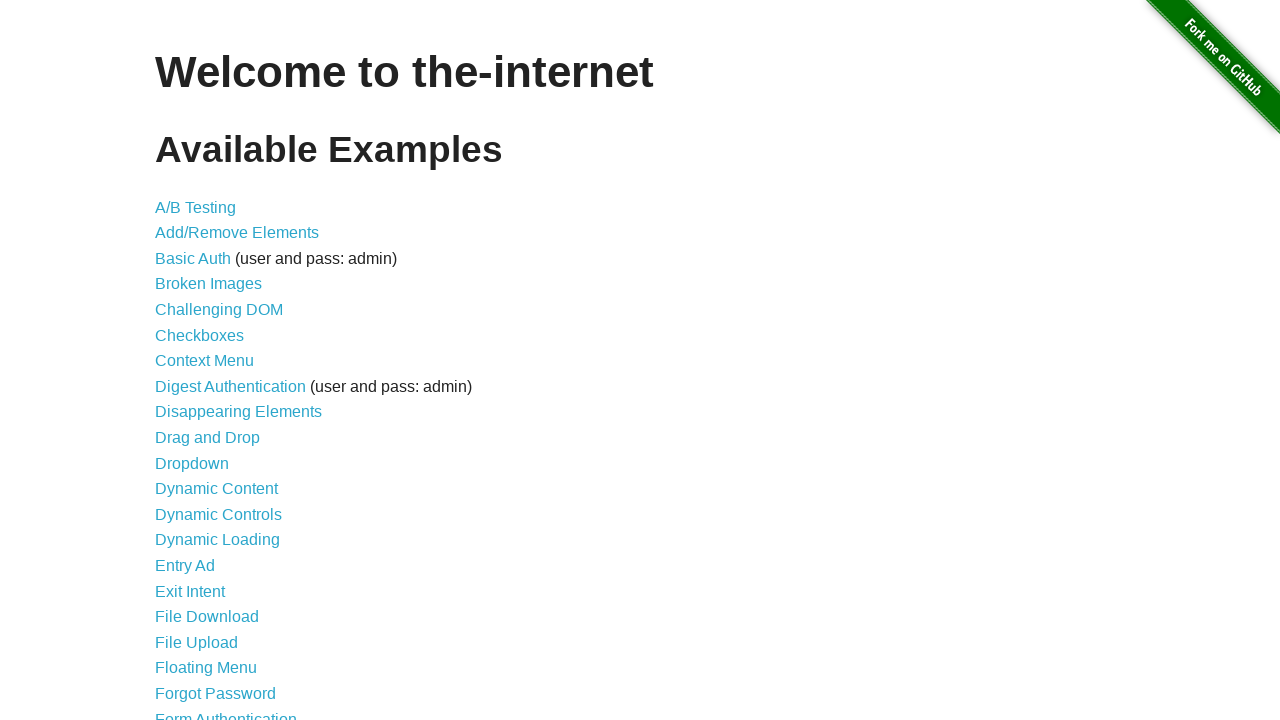

Clicked on Checkboxes link at (200, 335) on text=Checkboxes
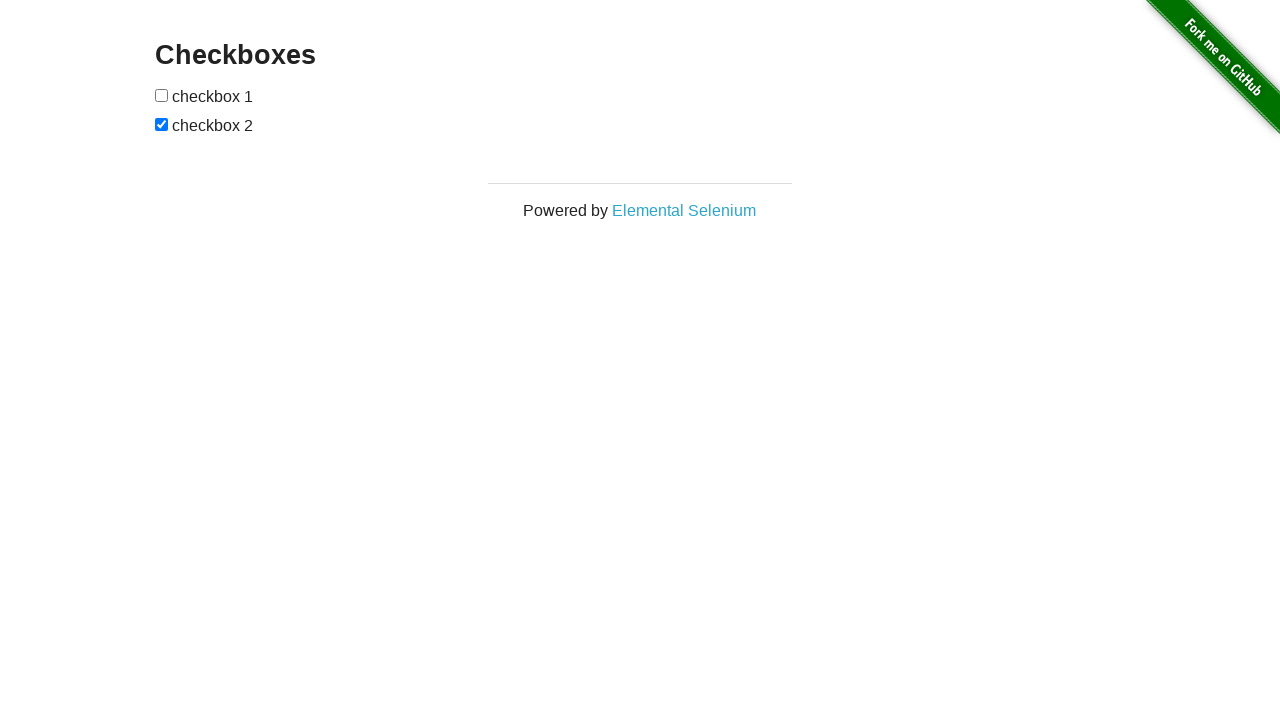

Clicked the first checkbox to select it at (162, 95) on input[type='checkbox'] >> nth=0
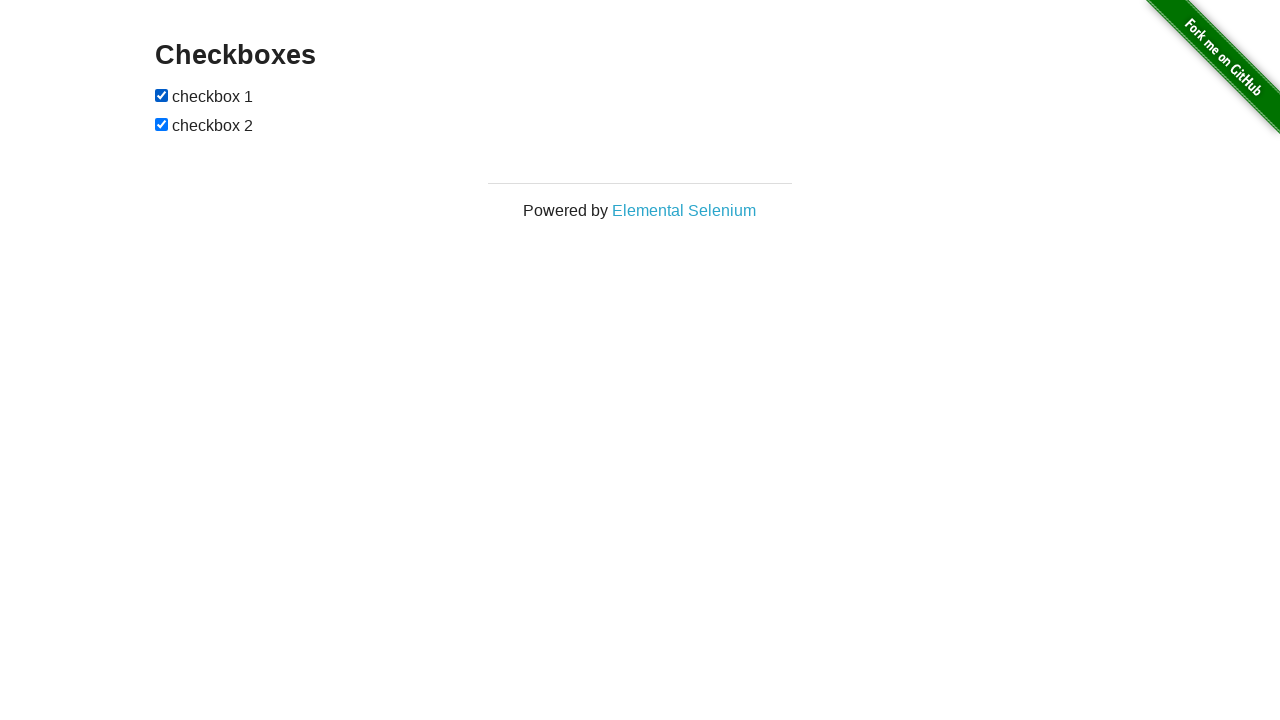

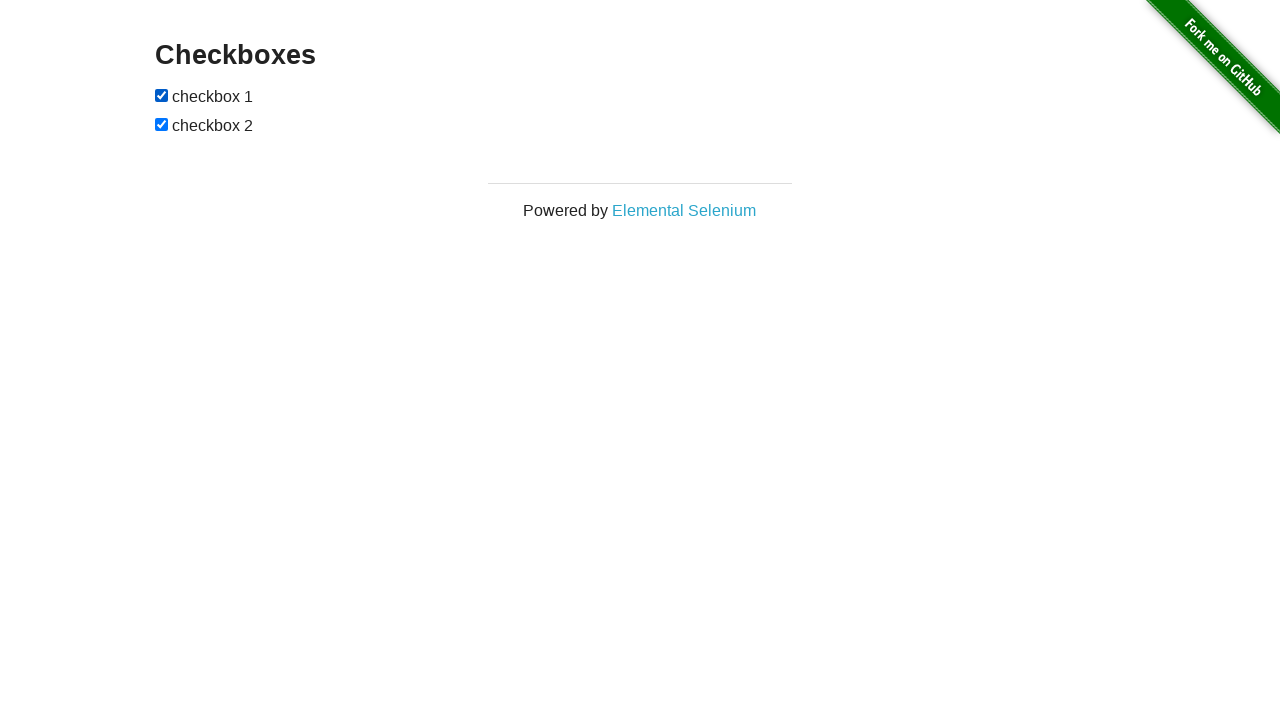